Tests deleting a task by clearing its text in Completed view

Starting URL: http://todomvc4tasj.herokuapp.com/#/completed

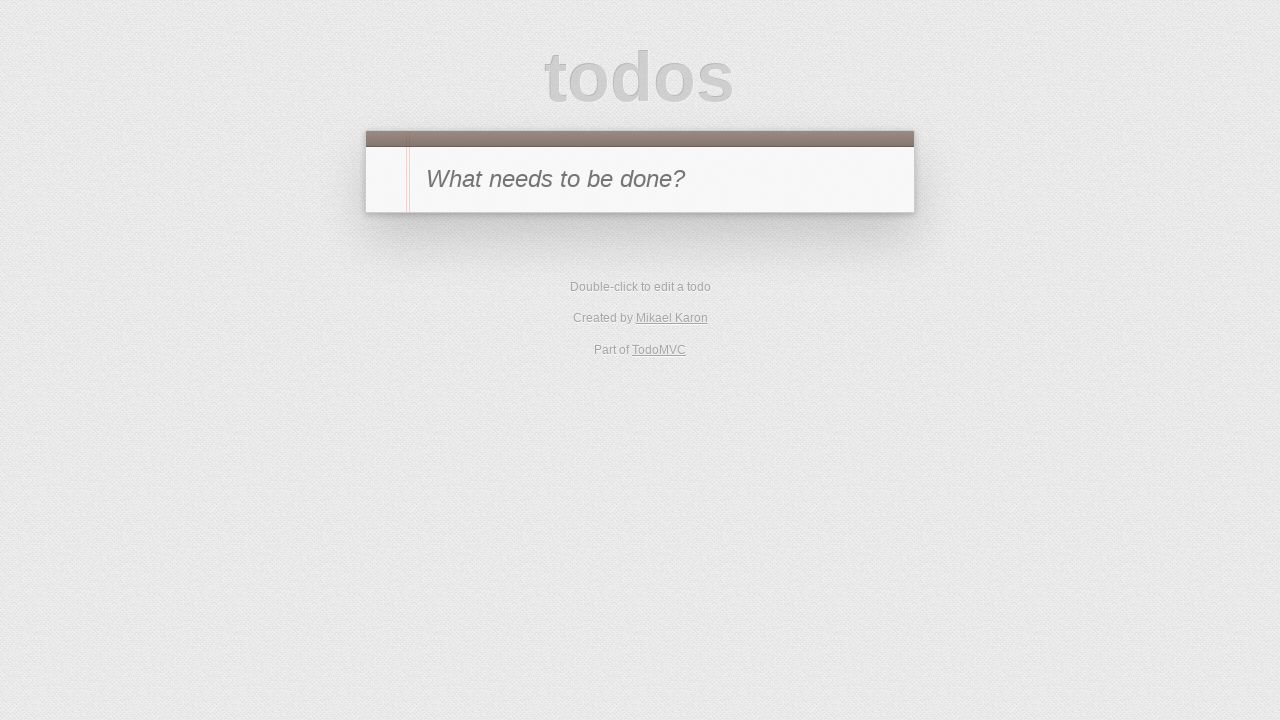

Set localStorage with a completed task 'A'
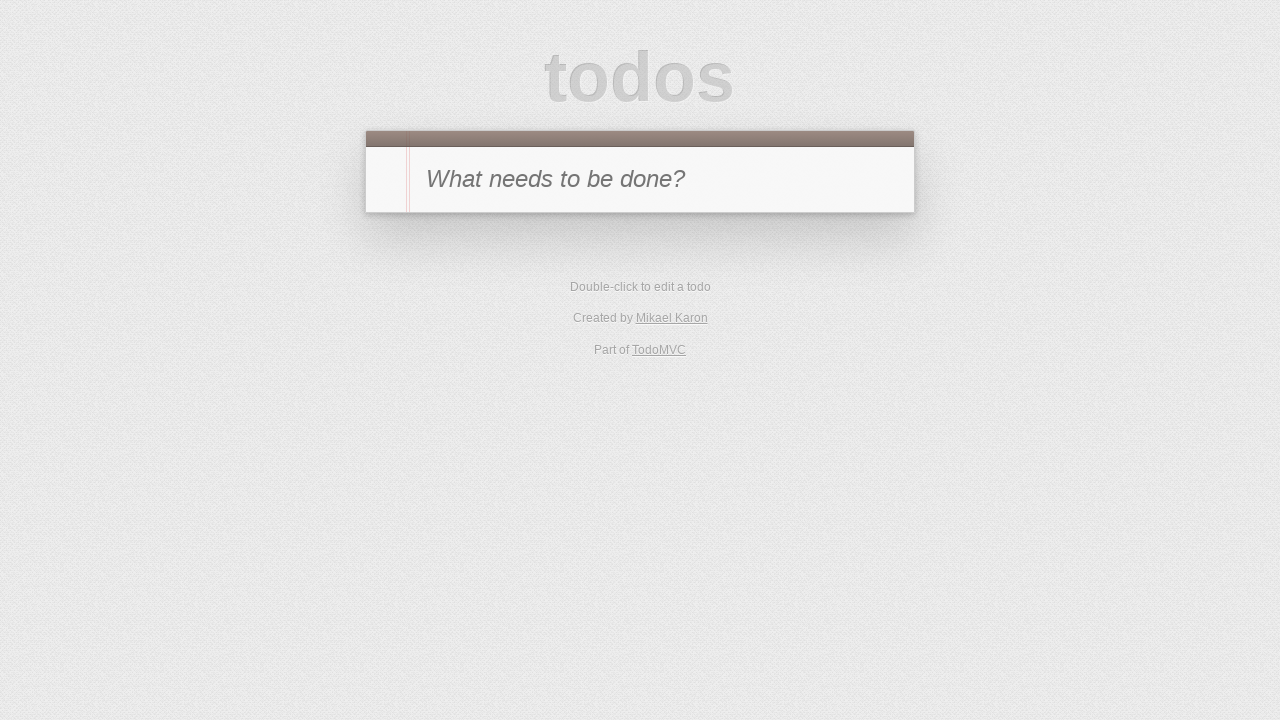

Reloaded page to load task from localStorage
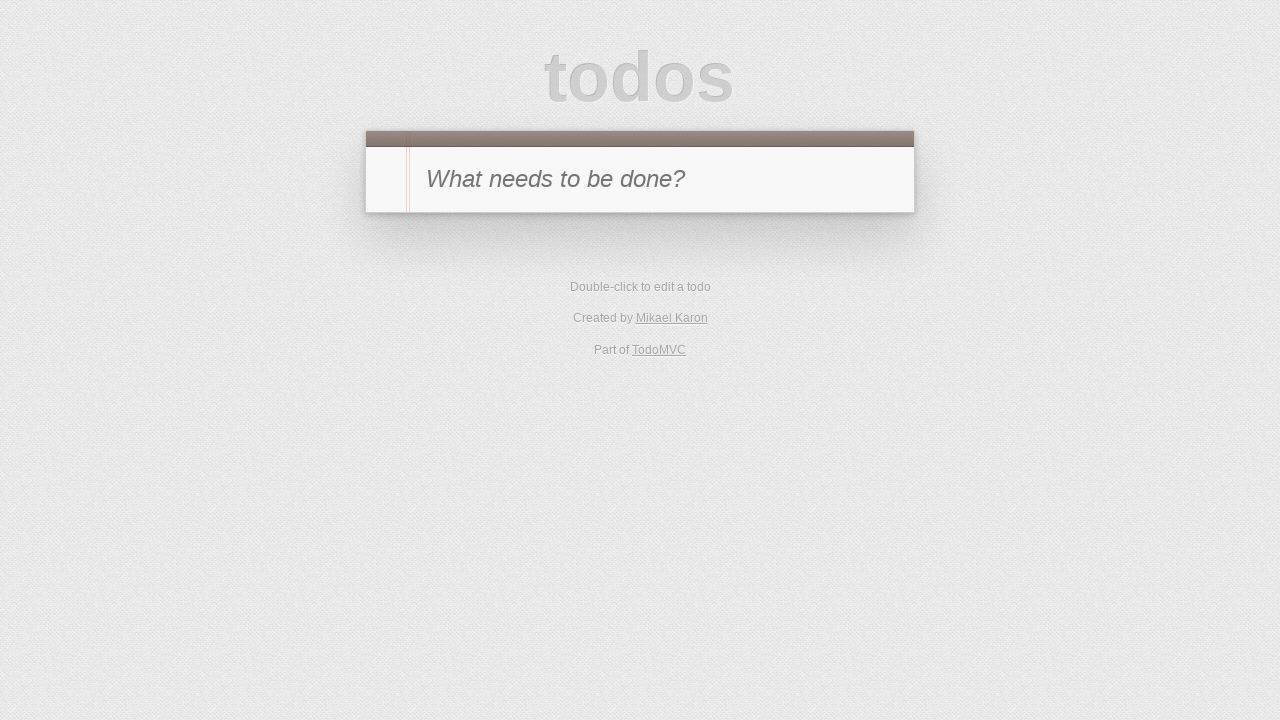

Double-clicked completed task 'A' to enter edit mode at (640, 242) on #todo-list li:has-text('A')
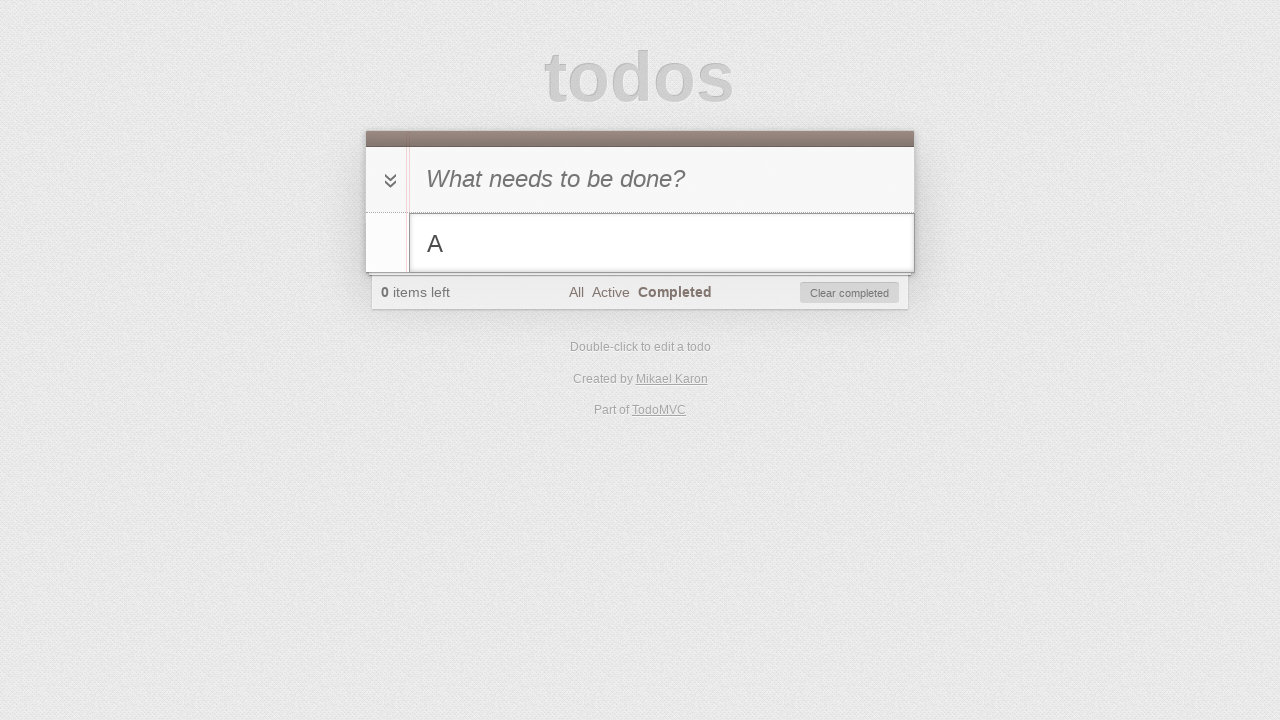

Cleared the task text by filling edit field with empty string on #todo-list li.editing .edit
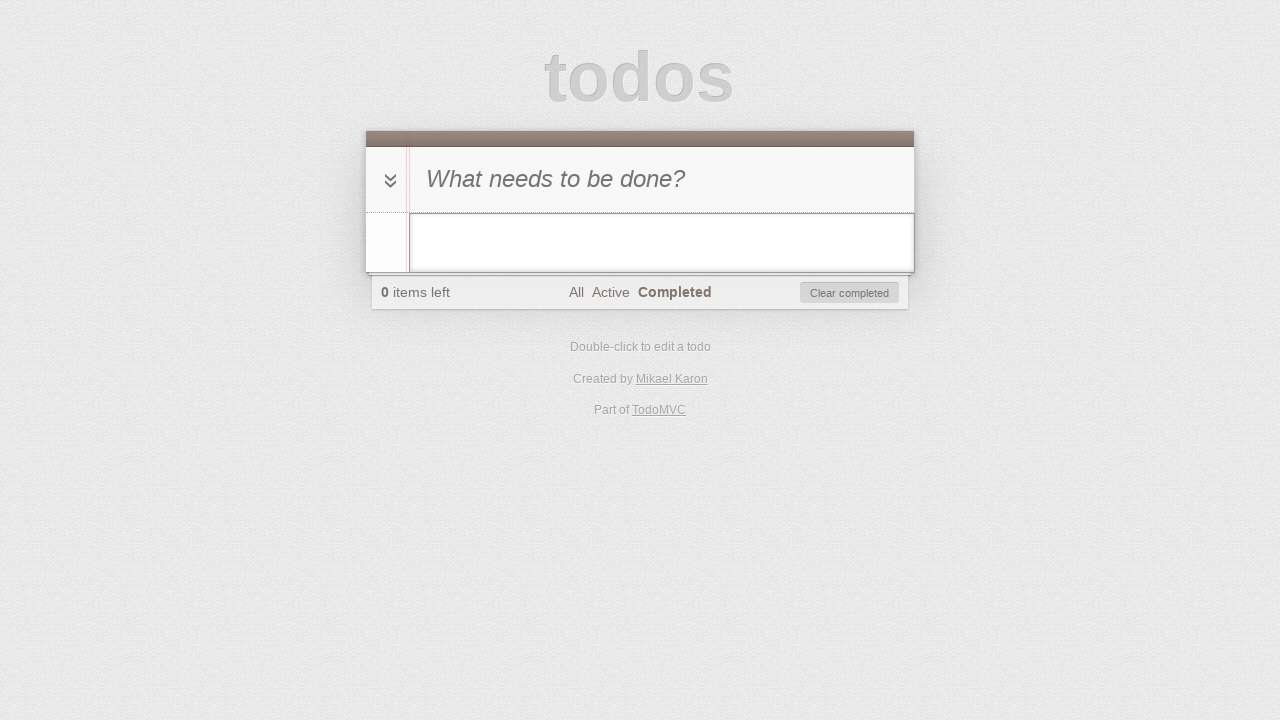

Pressed Enter to confirm deletion of empty task on #todo-list li.editing .edit
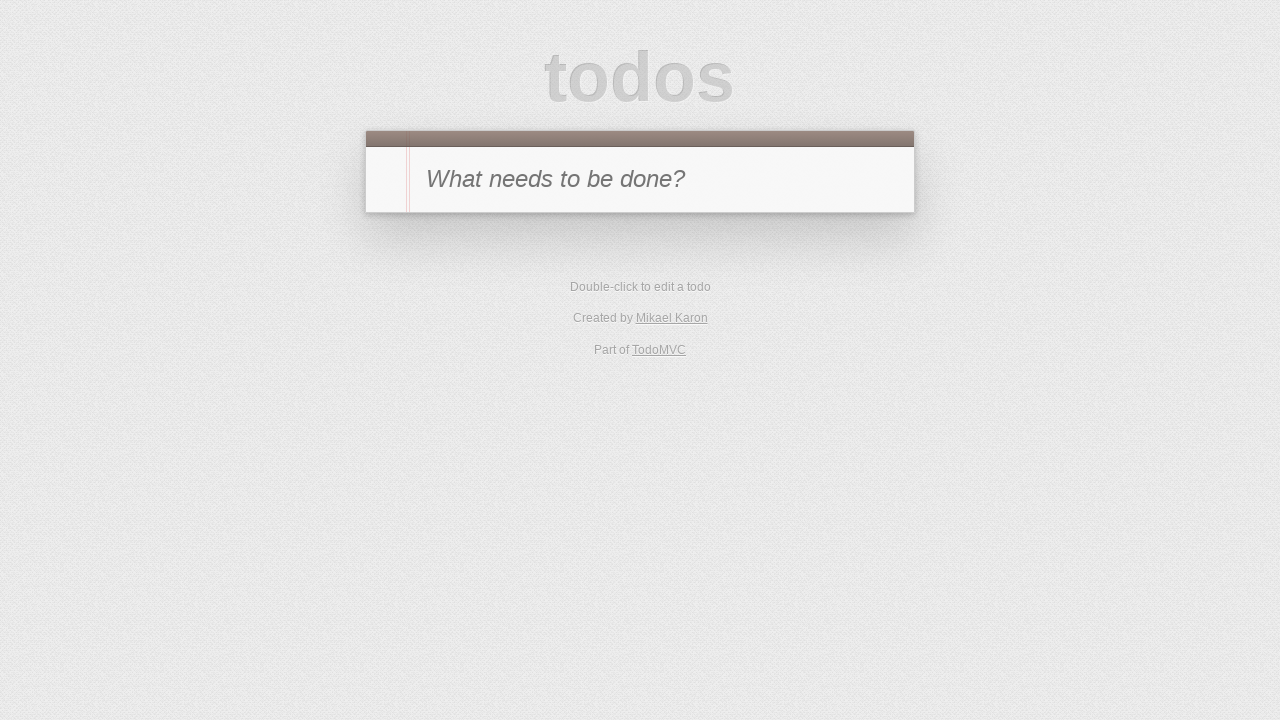

Verified that no visible tasks remain in the list
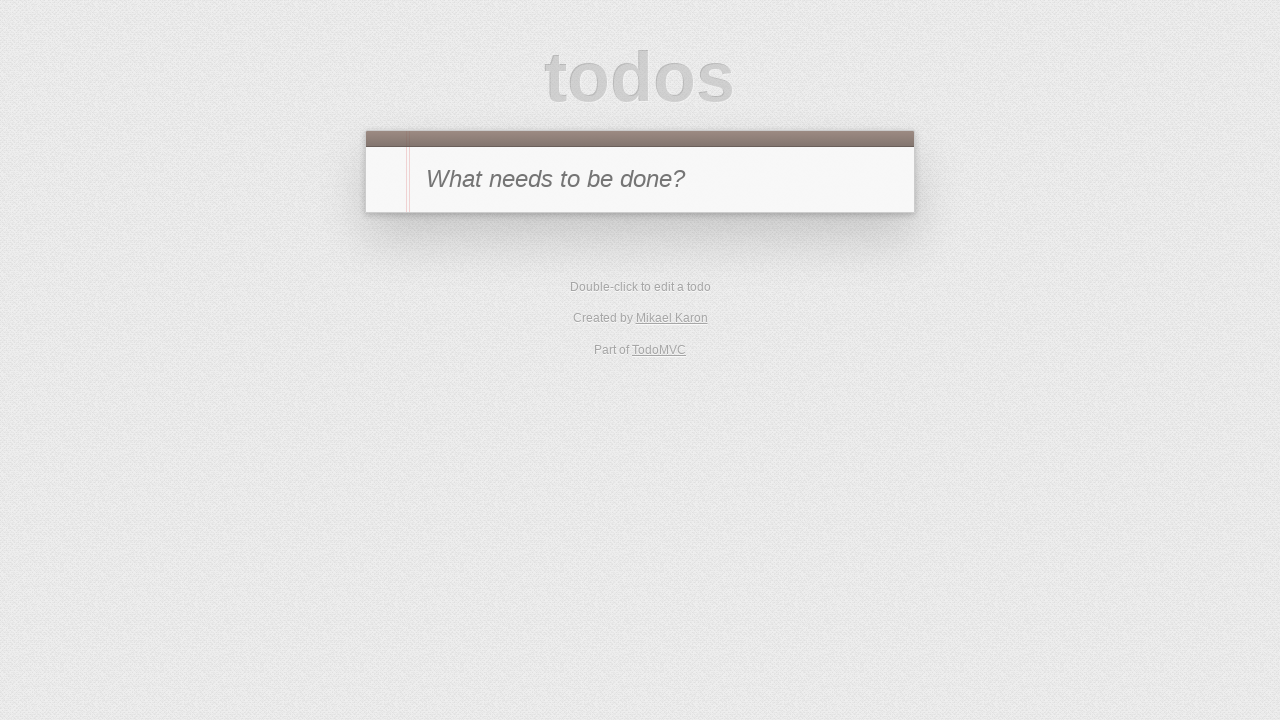

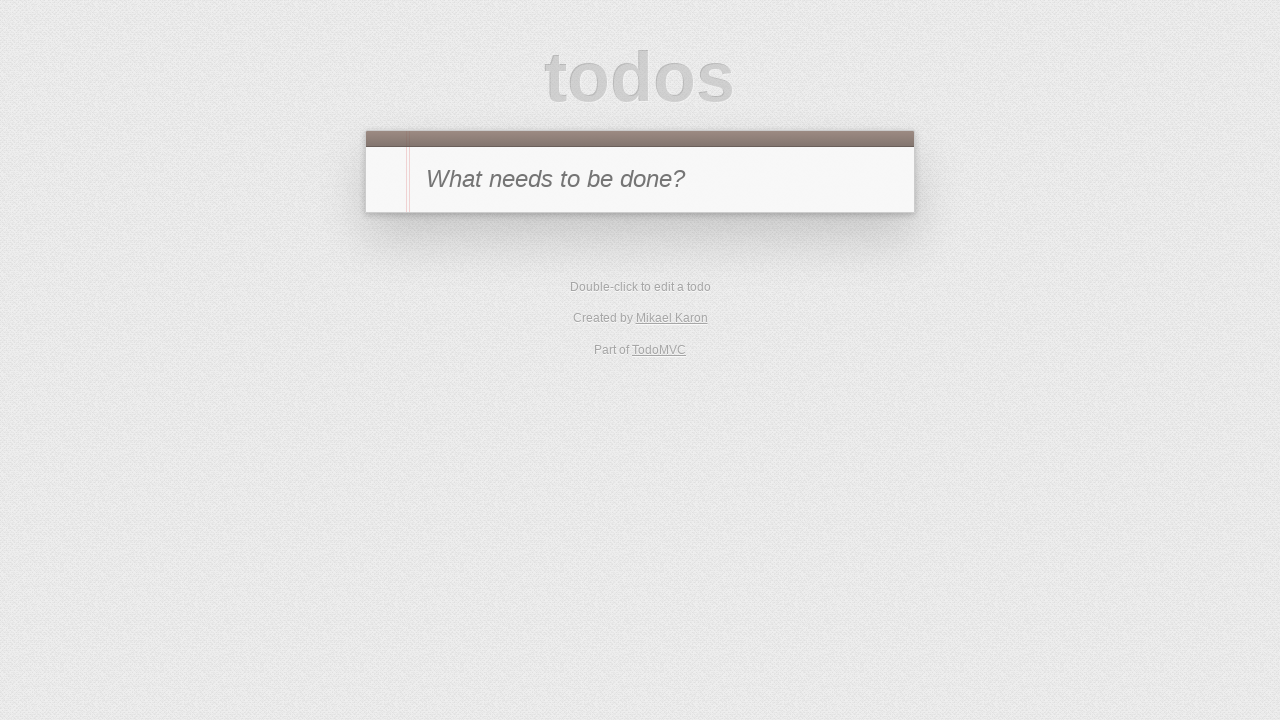